Tests window handling functionality by opening a new window through a link click and switching between parent and child windows

Starting URL: https://the-internet.herokuapp.com/

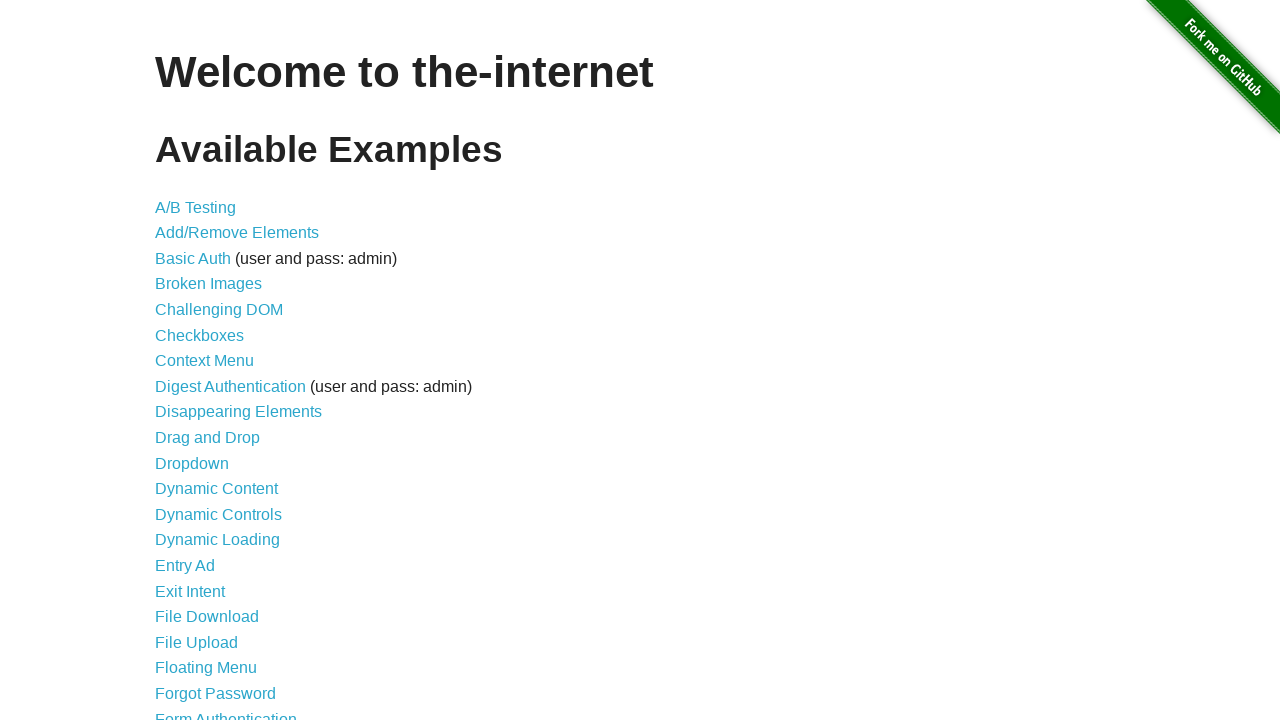

Clicked on Multiple Windows link at (218, 369) on text=Multiple Windows
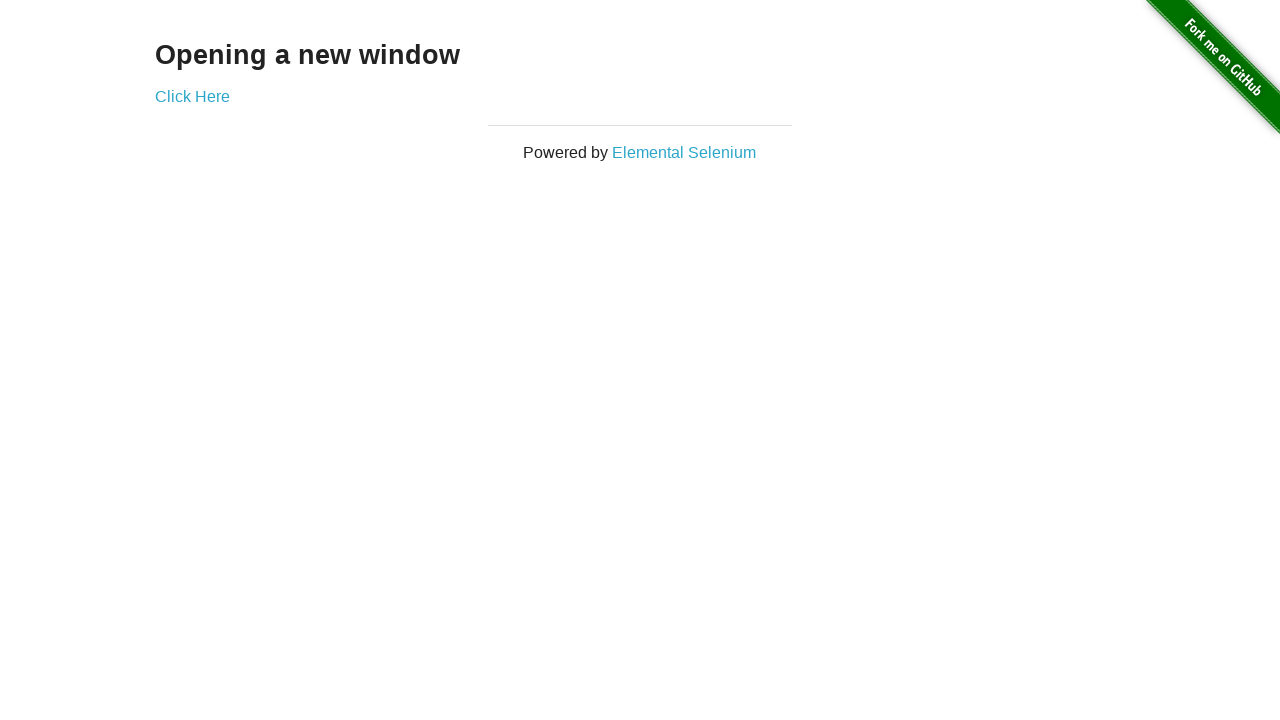

Clicked 'Click Here' link to open new window at (192, 96) on text=Click Here
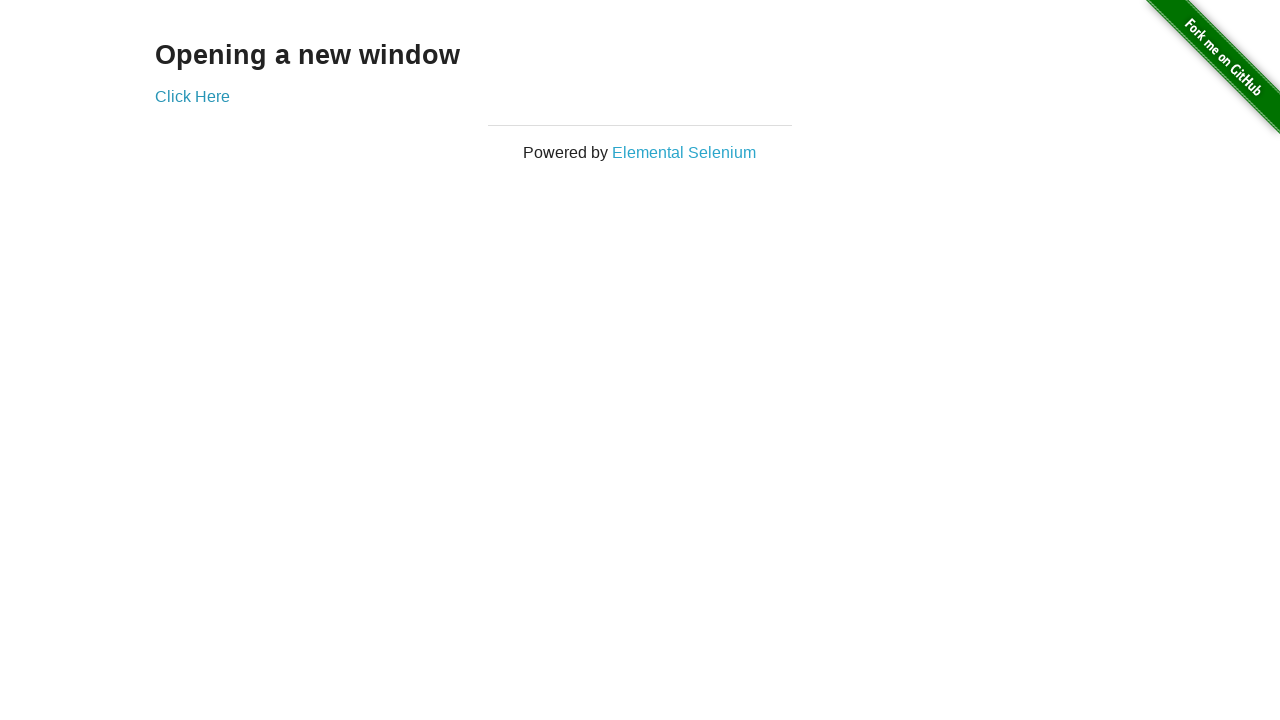

New window popup captured
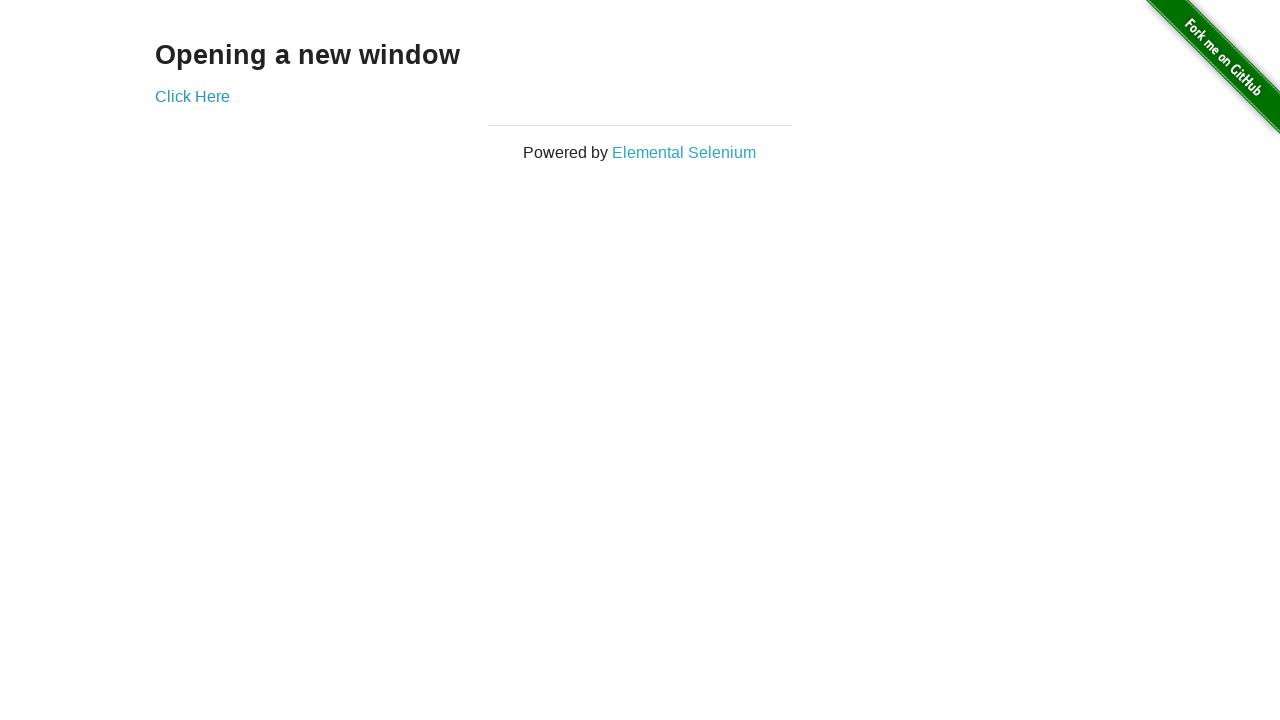

Retrieved text from parent window
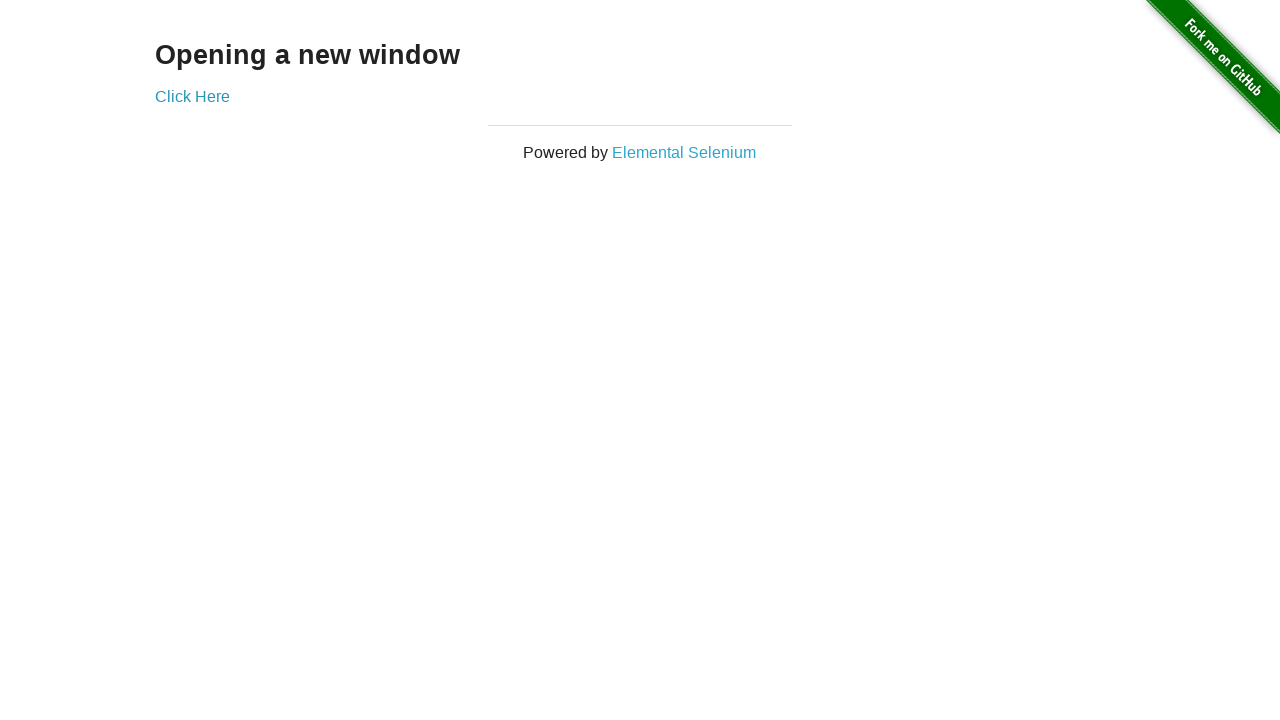

Retrieved text from new window
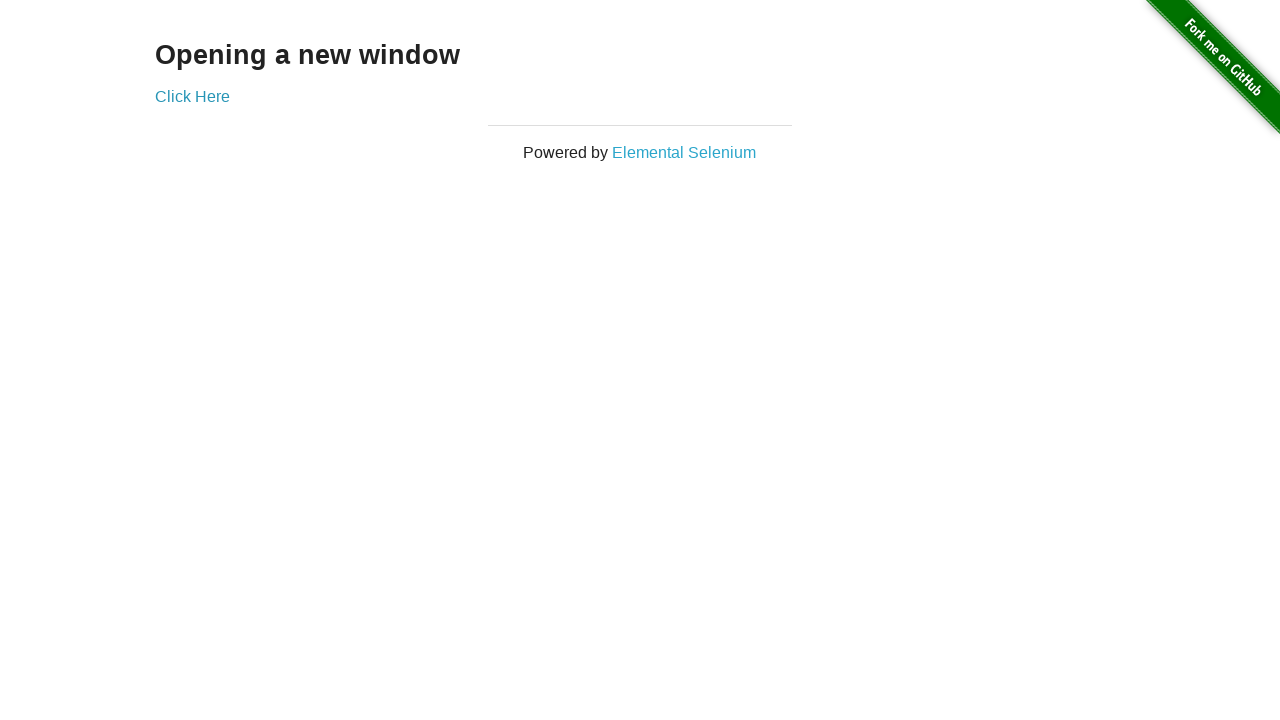

Verified parent window is still accessible and retrieved text again
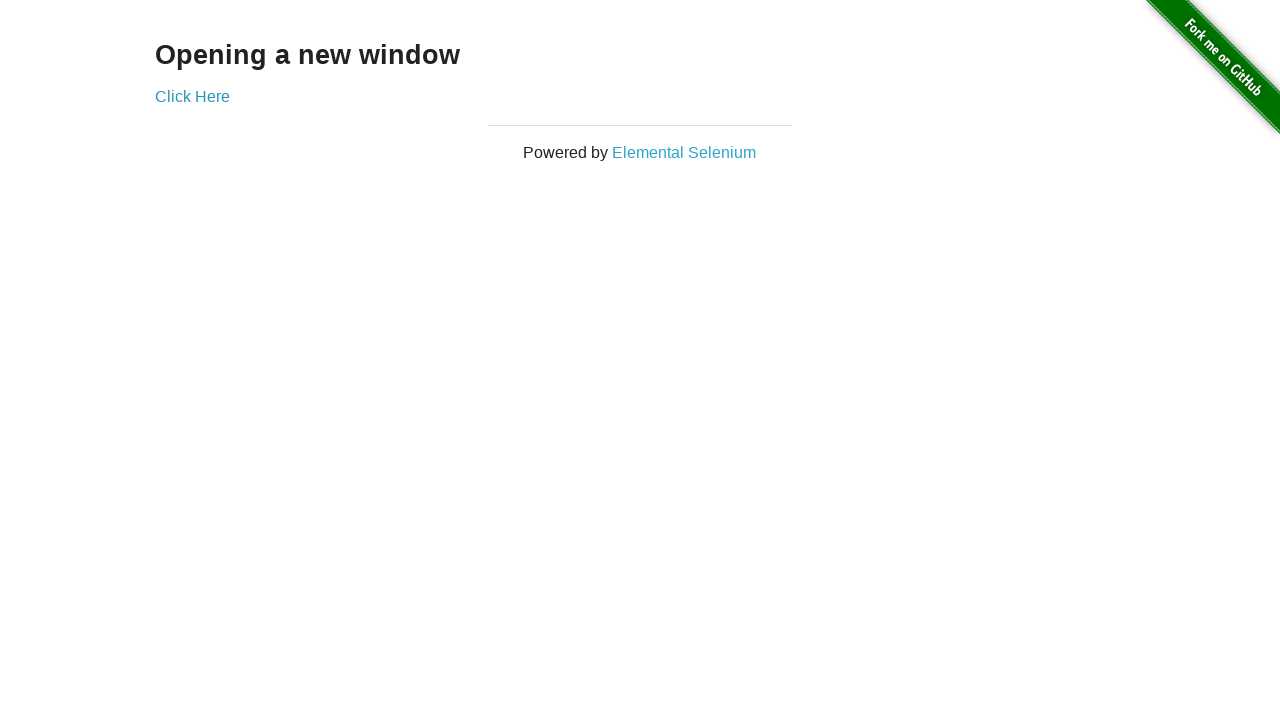

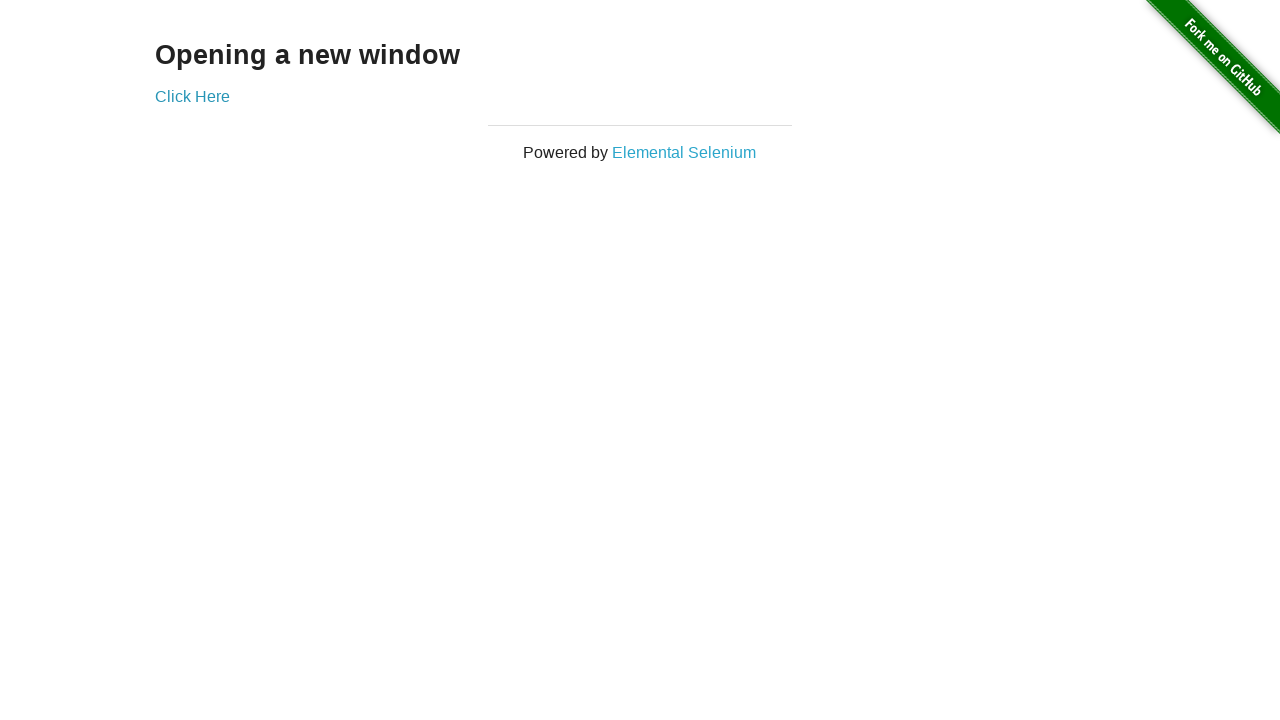